Navigates to the DemoQA landing page and clicks on the Forms card to verify navigation to the Forms page.

Starting URL: https://demoqa.com/

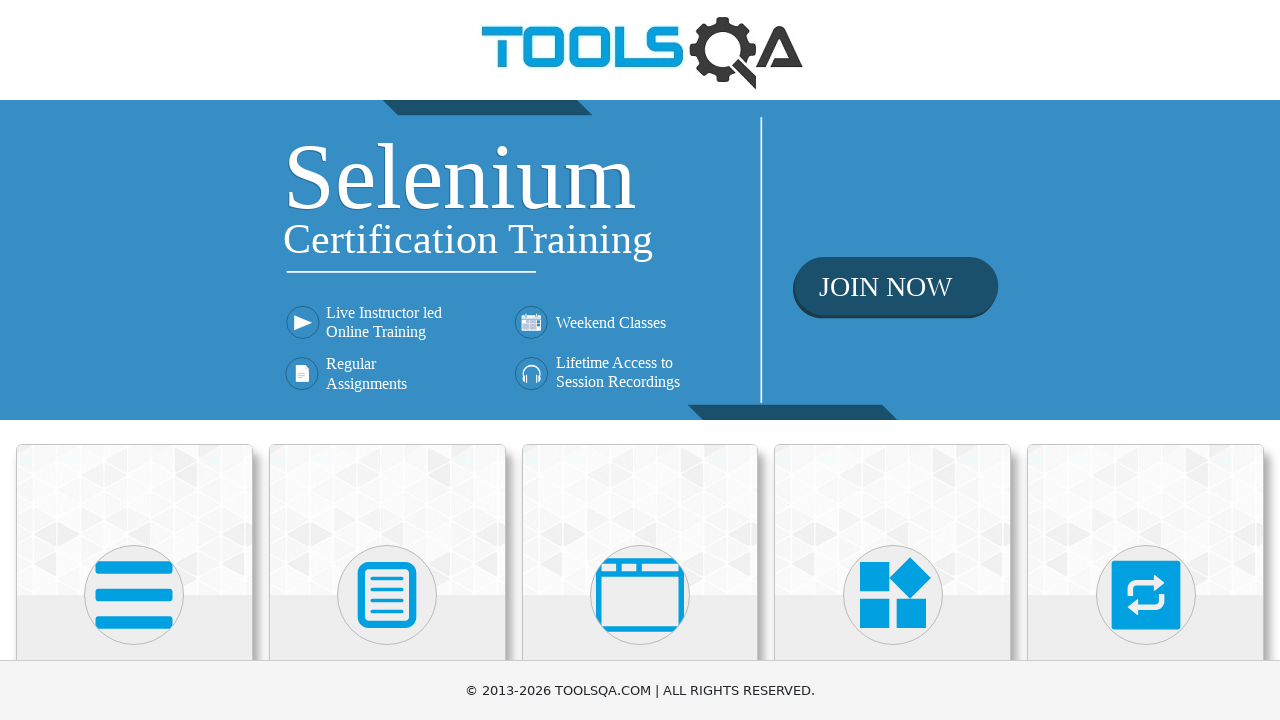

Navigated to DemoQA landing page
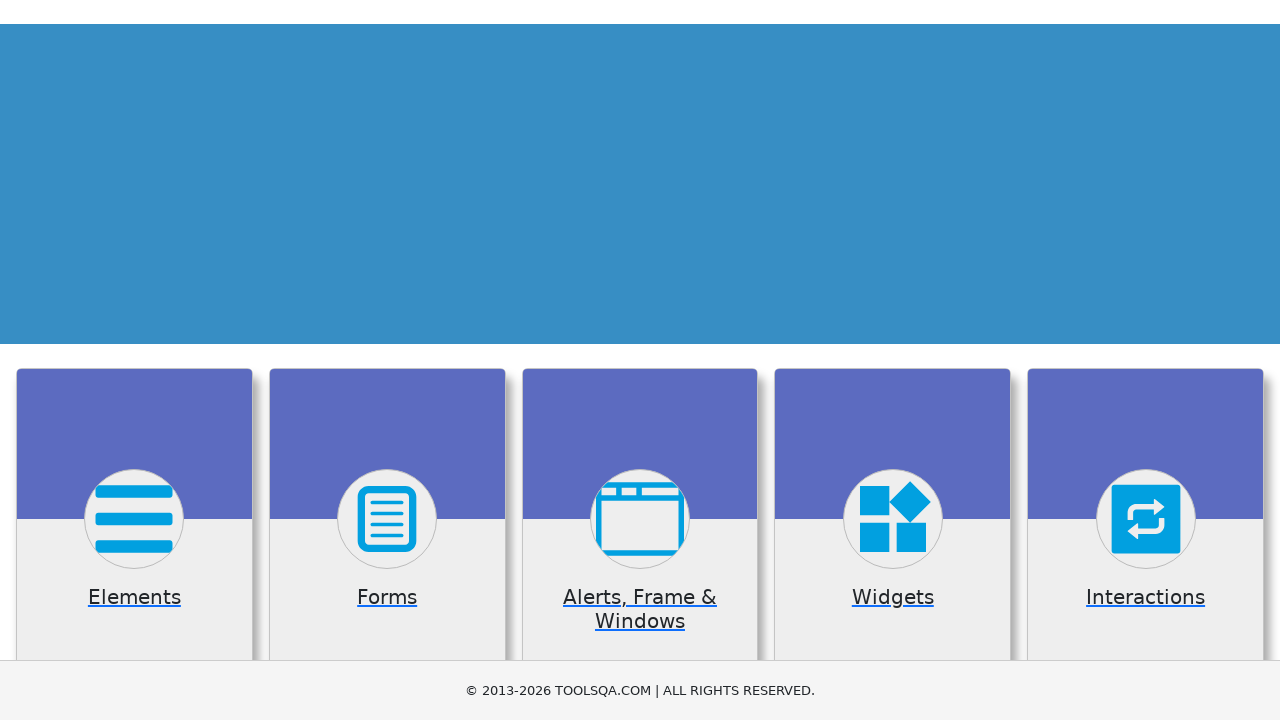

Clicked on Forms card at (387, 520) on div.card:has-text('Forms')
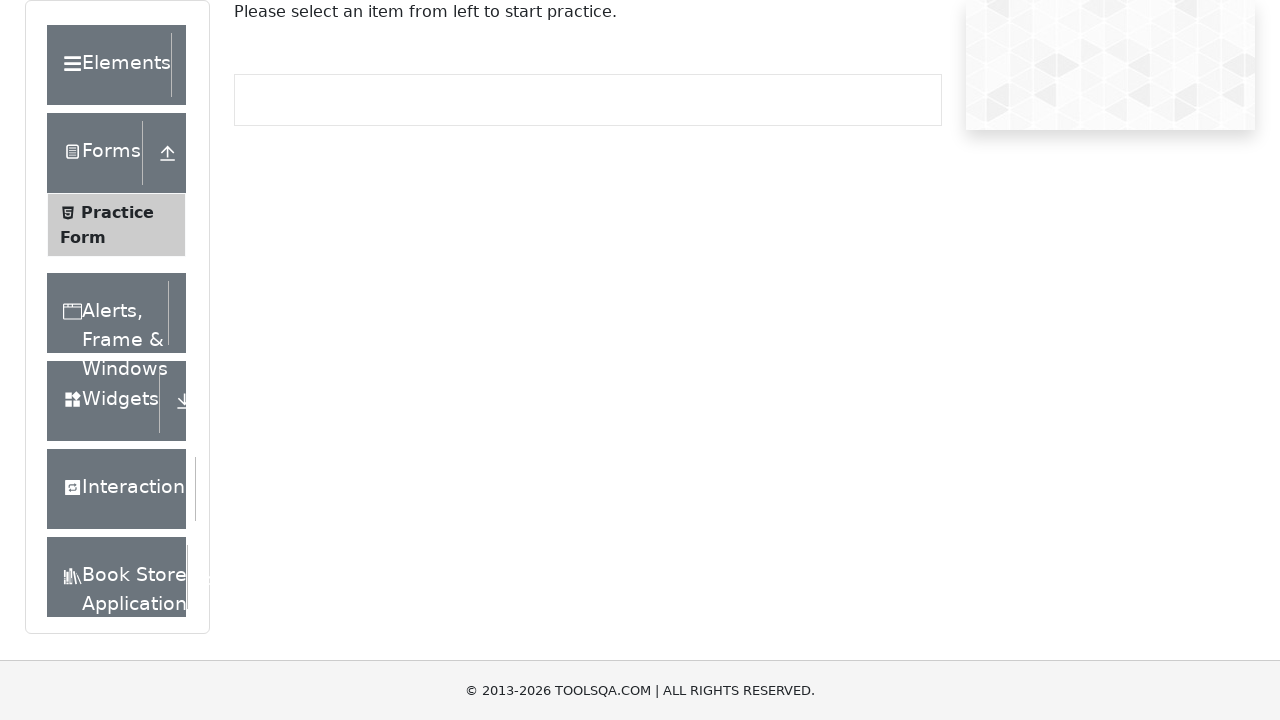

Successfully navigated to Forms page and URL confirmed
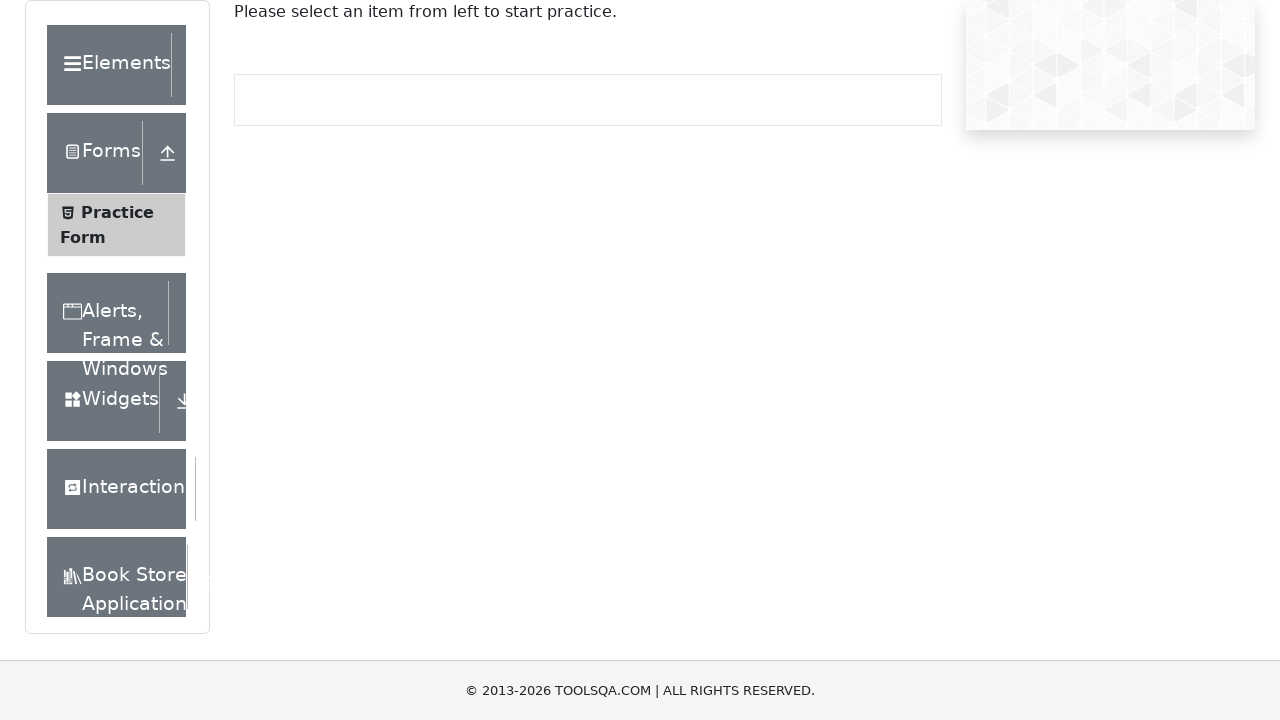

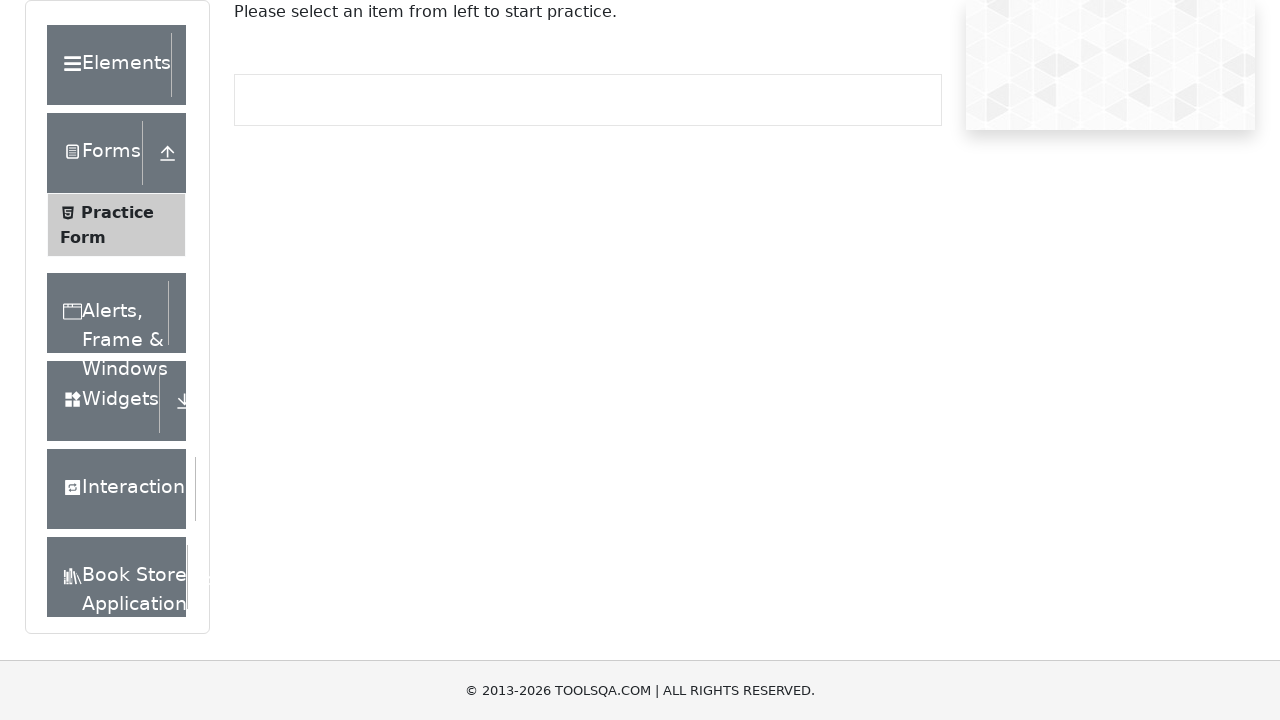